Tests drag and drop functionality on W3Schools MySQL tryit page by dragging a button element to a code editor area

Starting URL: https://www.w3schools.com/mysql/trymysql.asp?filename=trysql_select_avg

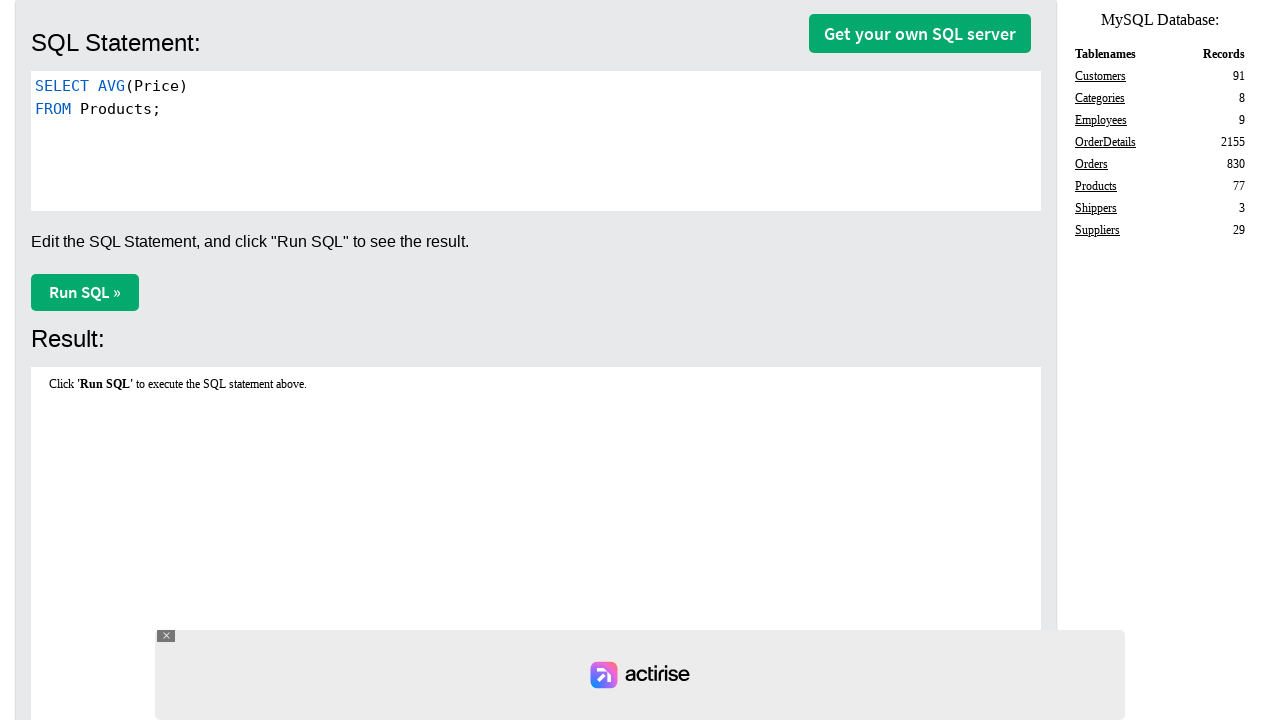

Navigated to W3Schools MySQL tryit page
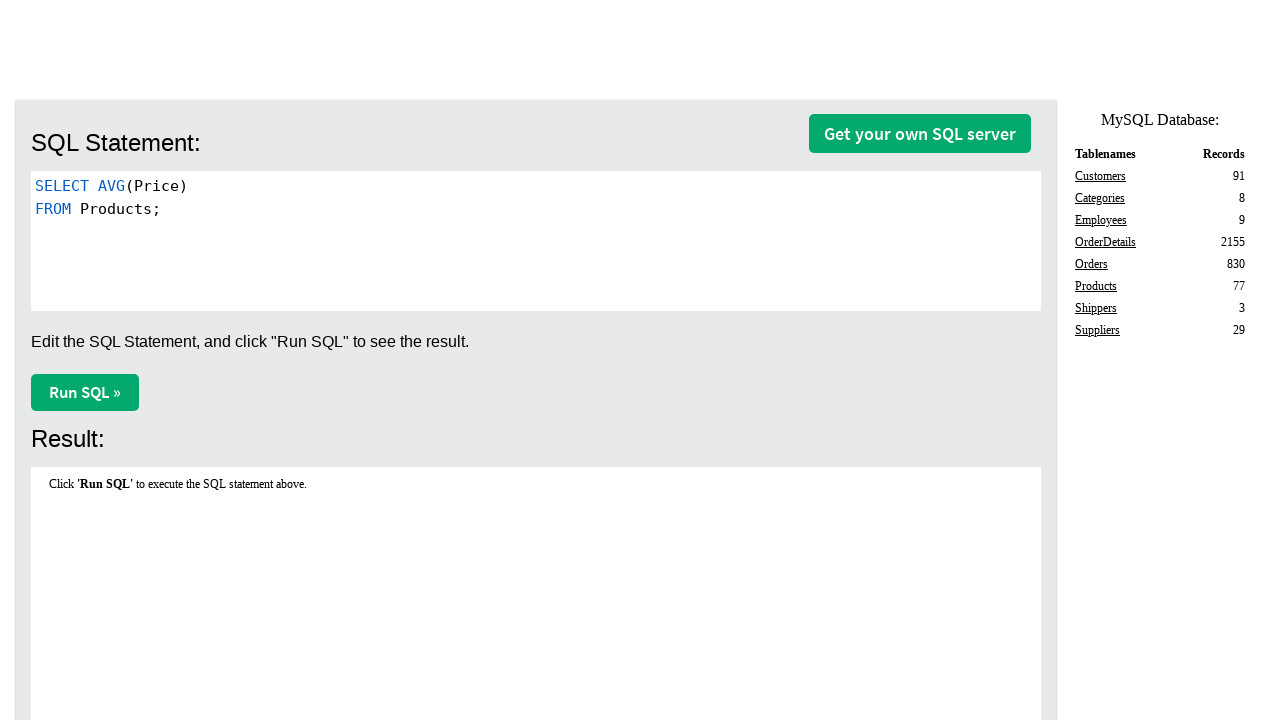

Button element #getwebsitebtn loaded
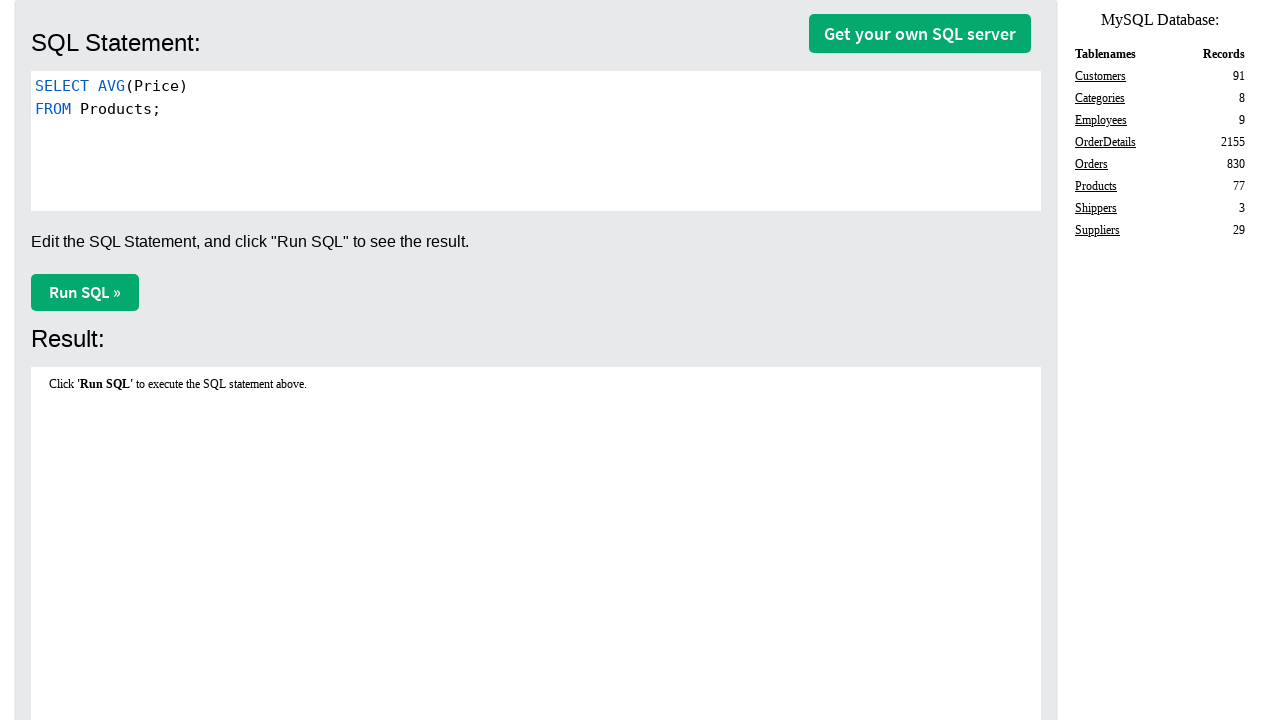

Code editor area with .CodeMirror-line loaded
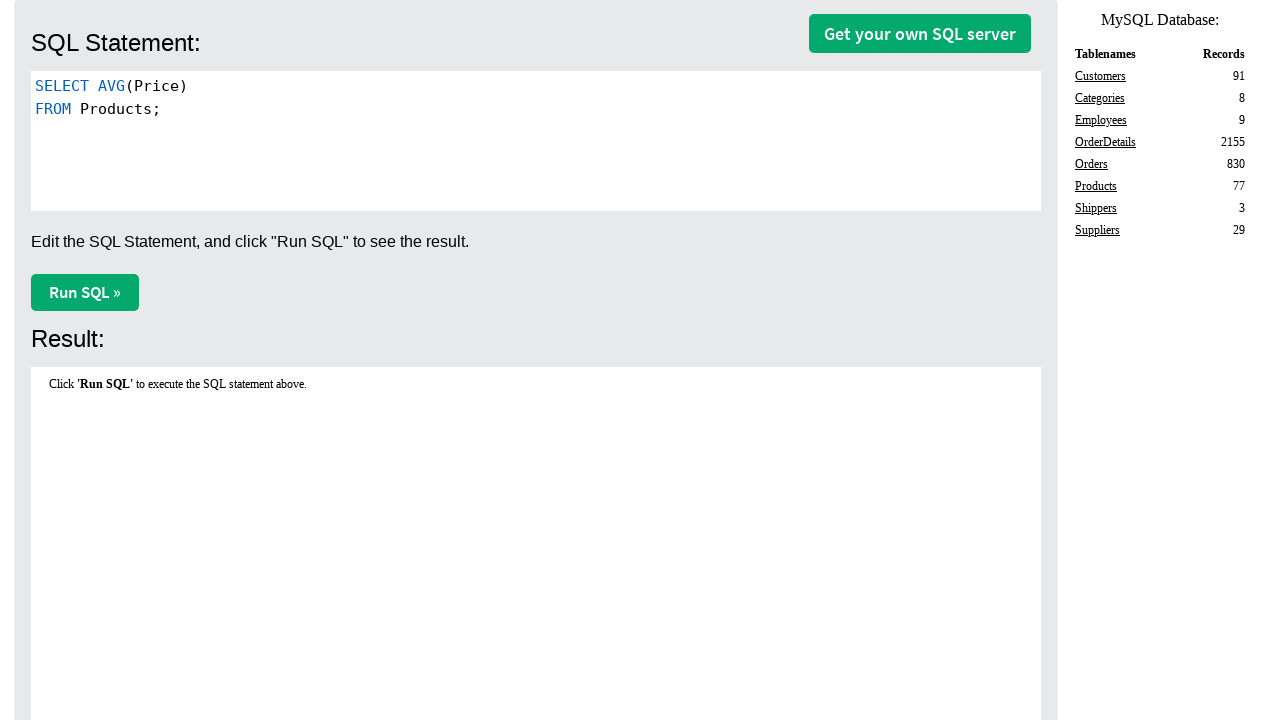

Located source button element #getwebsitebtn
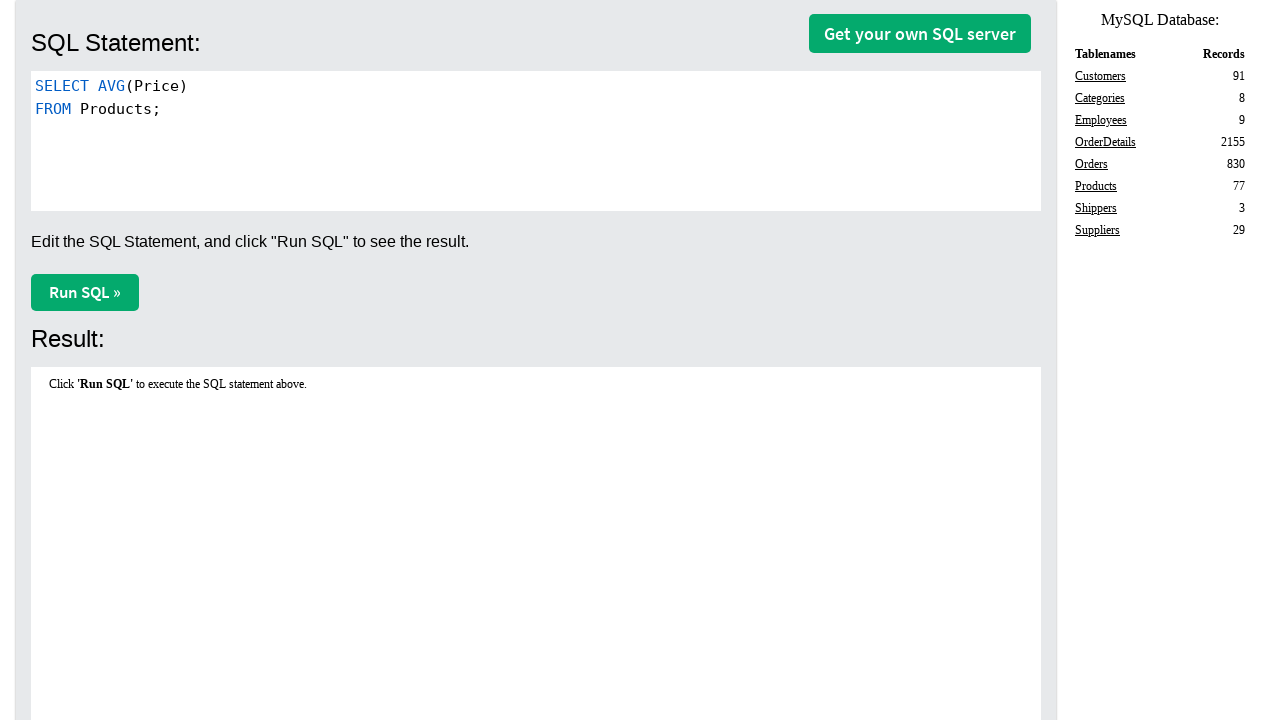

Located target code editor line element
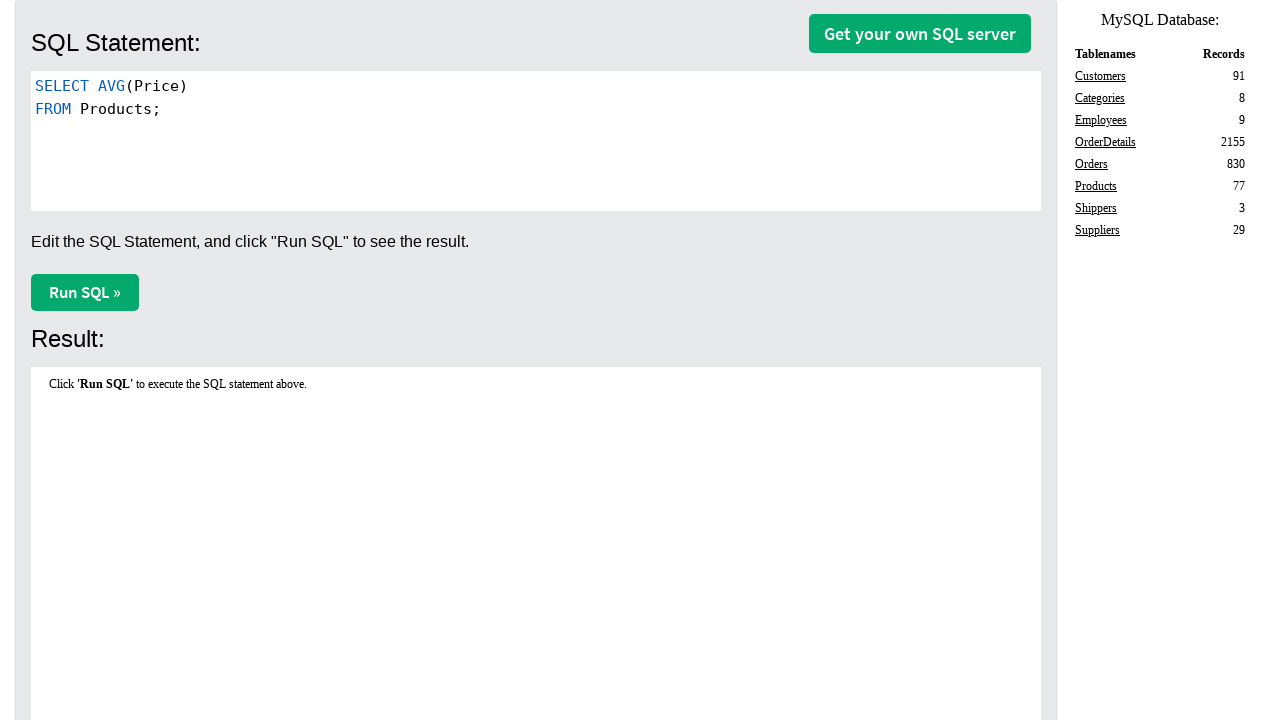

Dragged button element to code editor area at (536, 86)
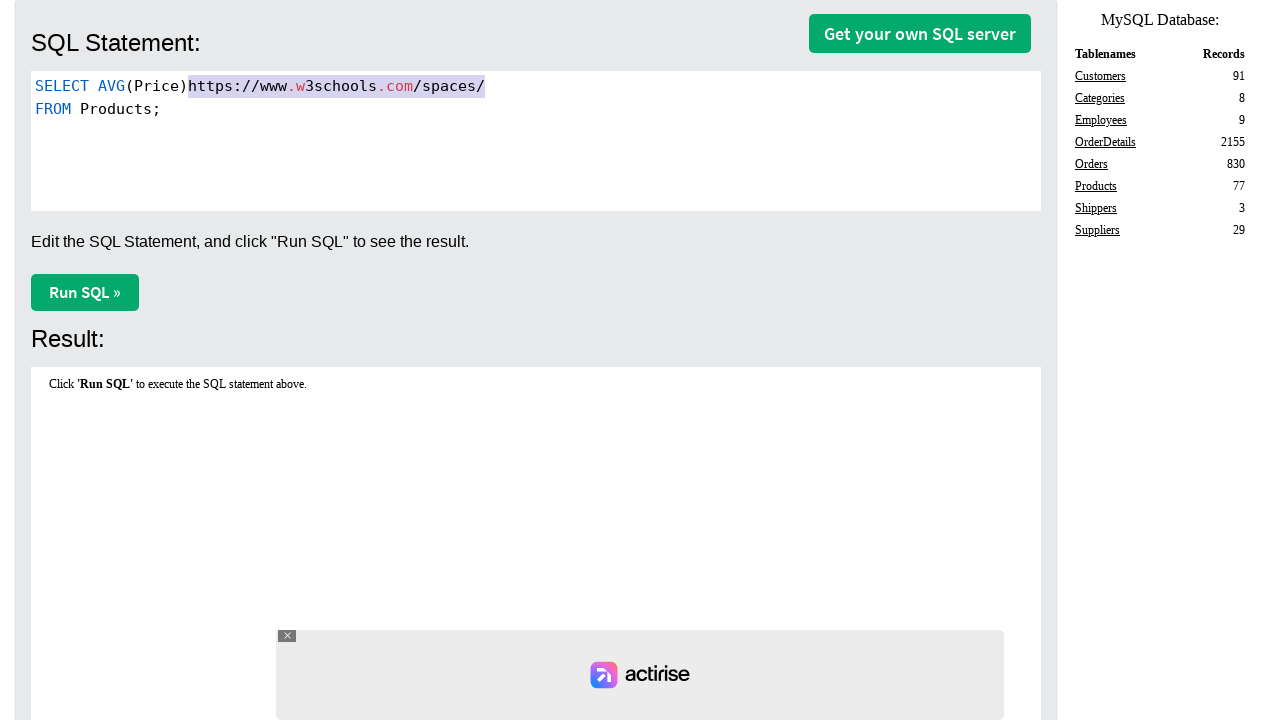

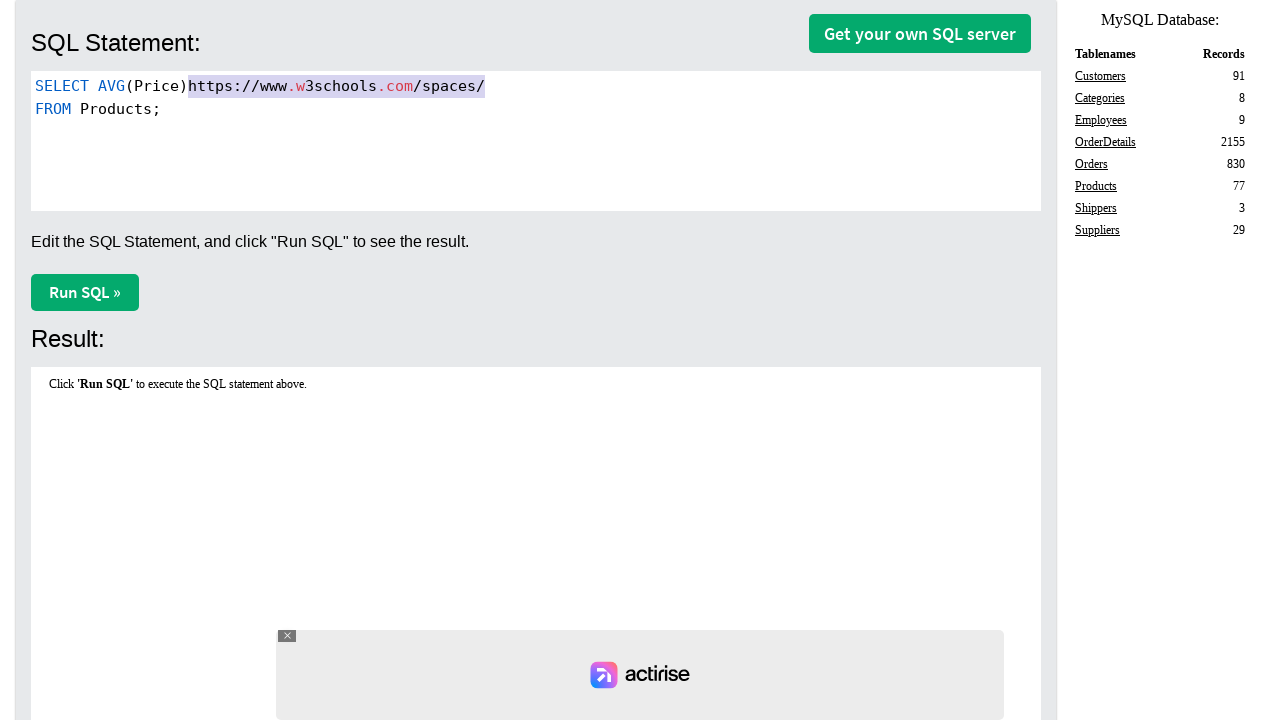